Tests the add and remove elements functionality by adding multiple elements and then deleting one of them

Starting URL: https://the-internet.herokuapp.com/add_remove_elements/

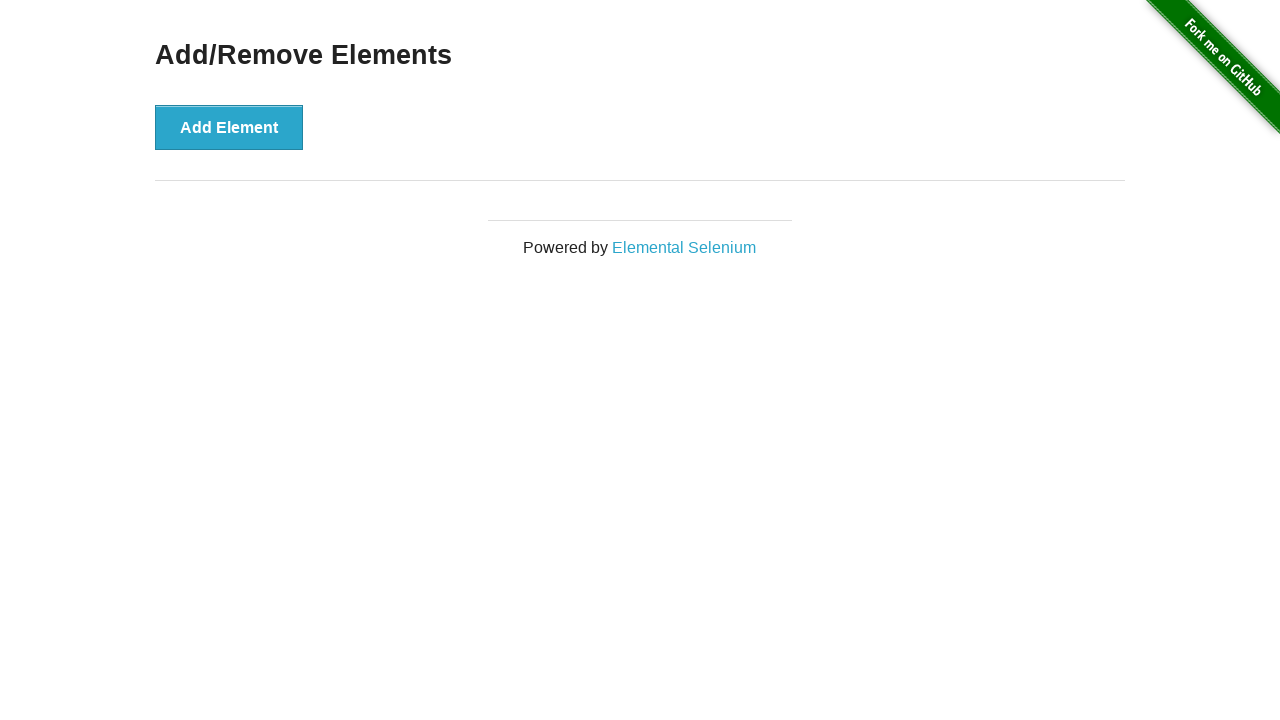

Clicked Add Element button (first time) at (229, 127) on xpath=//button[text()='Add Element']
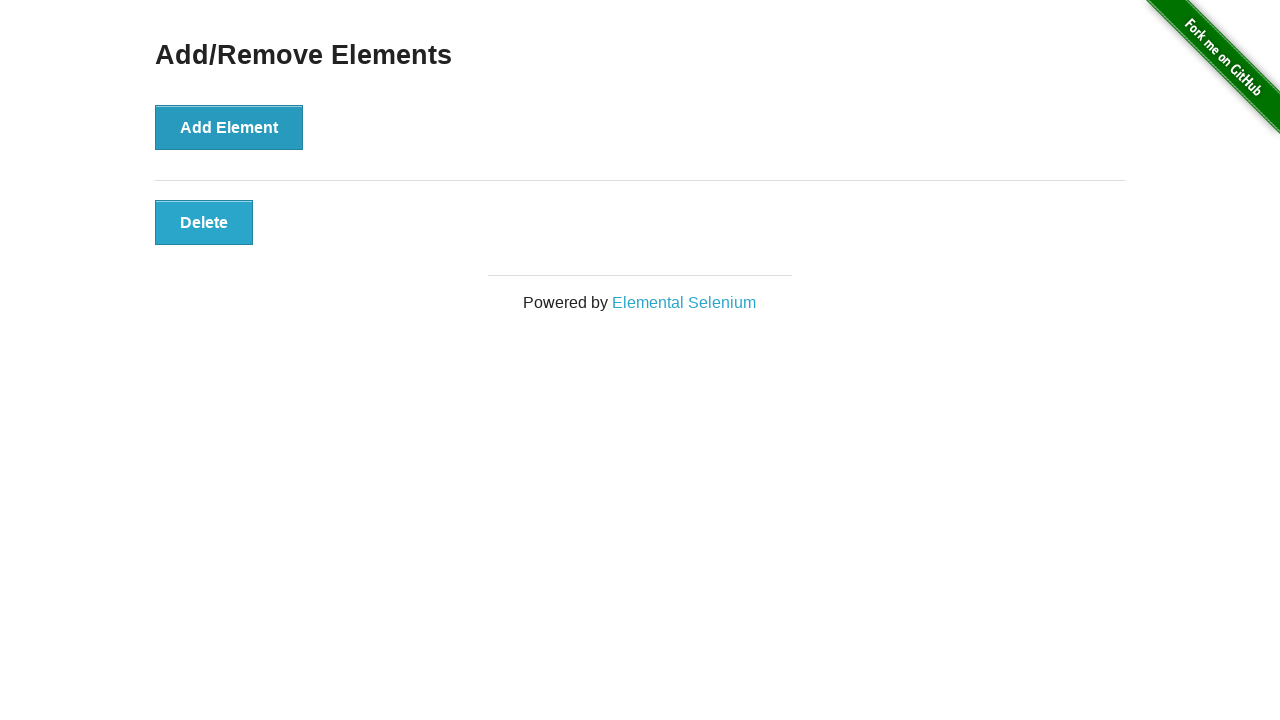

Clicked Add Element button (second time) at (229, 127) on xpath=//button[text()='Add Element']
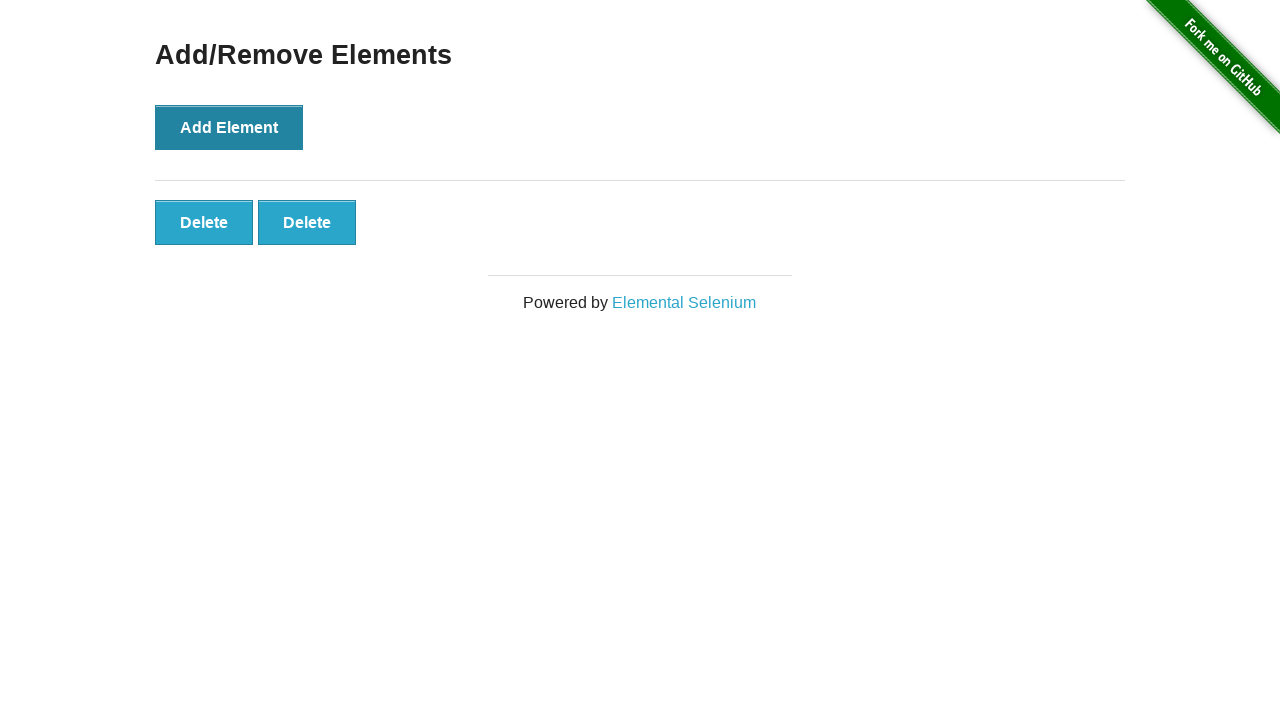

Verified first element is present
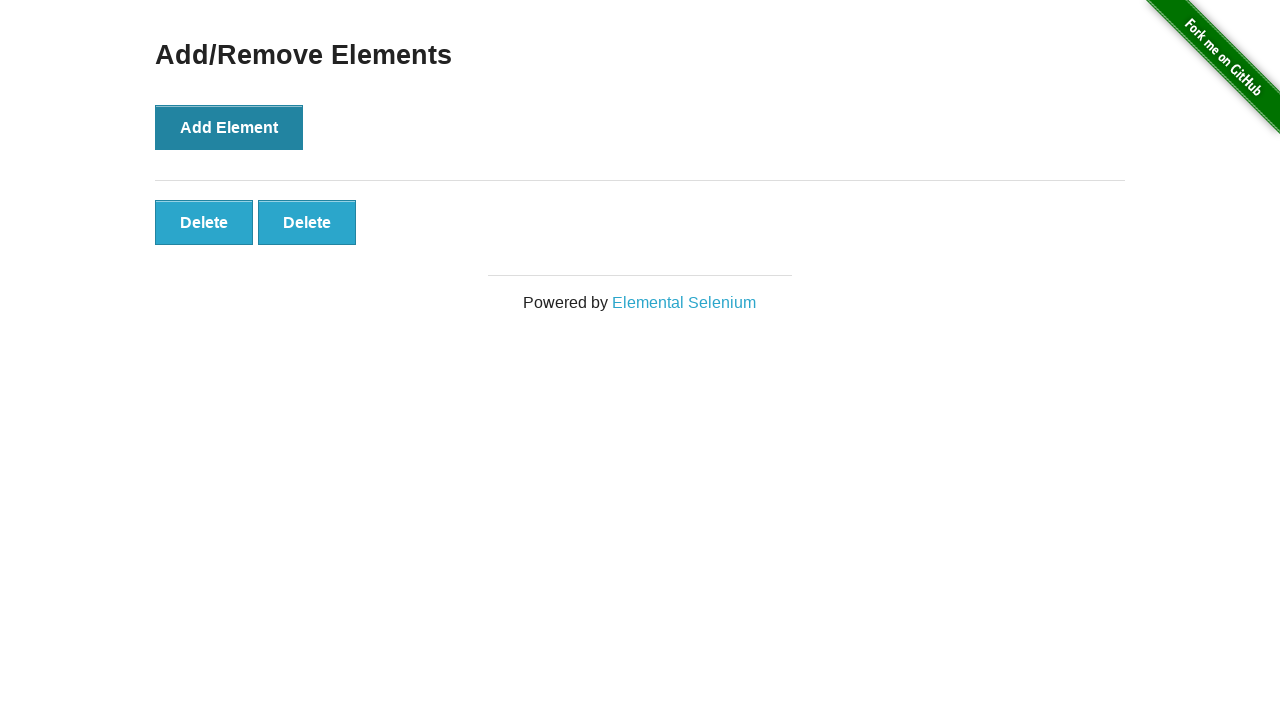

Verified second element is present
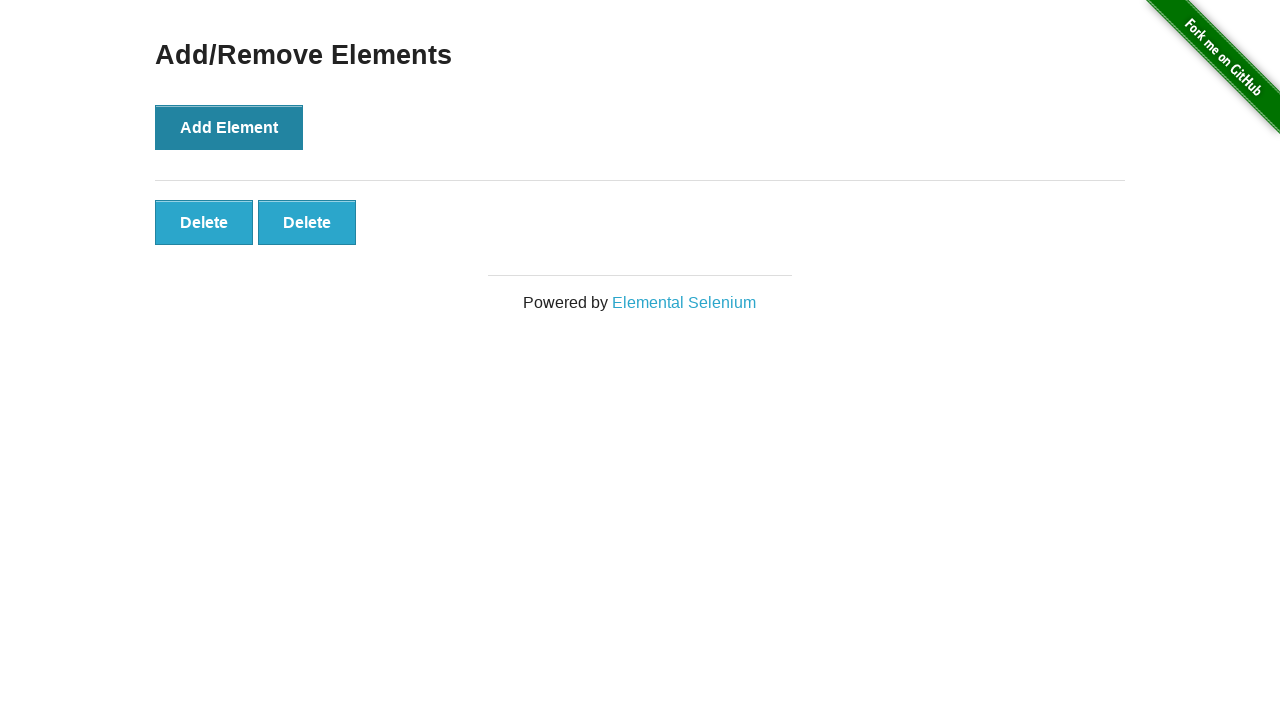

Clicked Delete button to remove one element at (204, 222) on xpath=//button[text()='Delete']
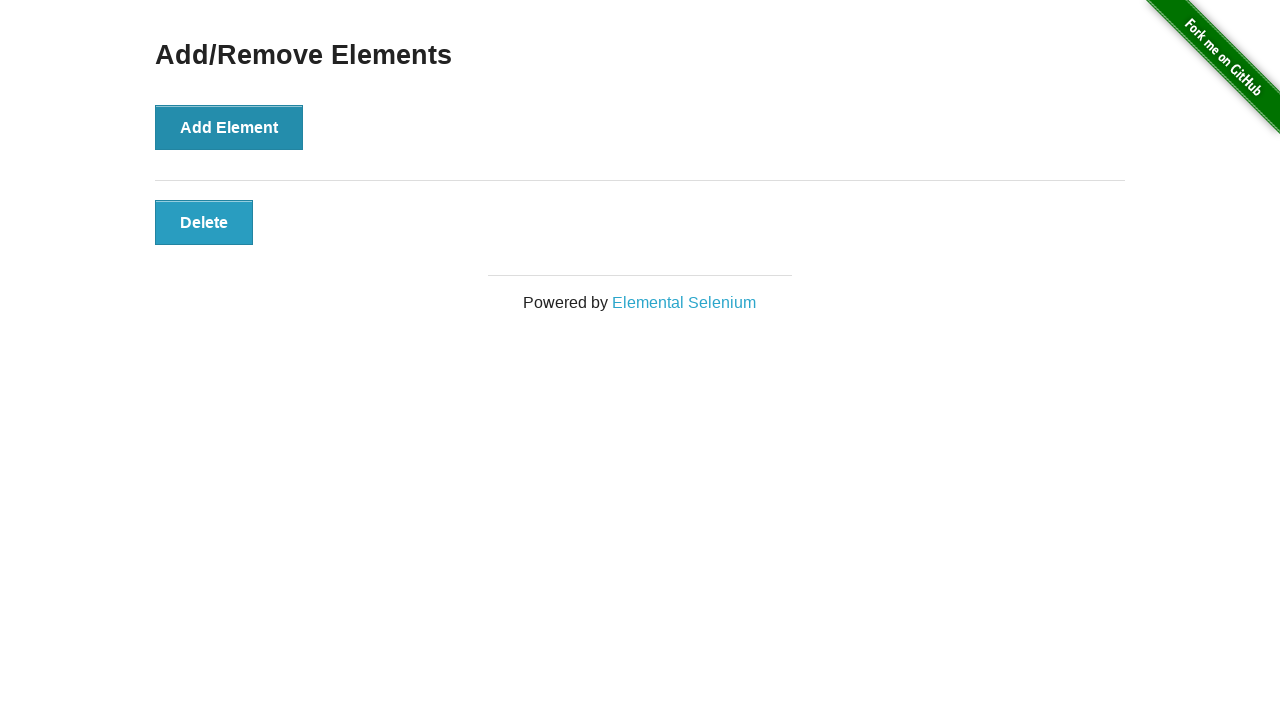

Verified one element remains after deletion
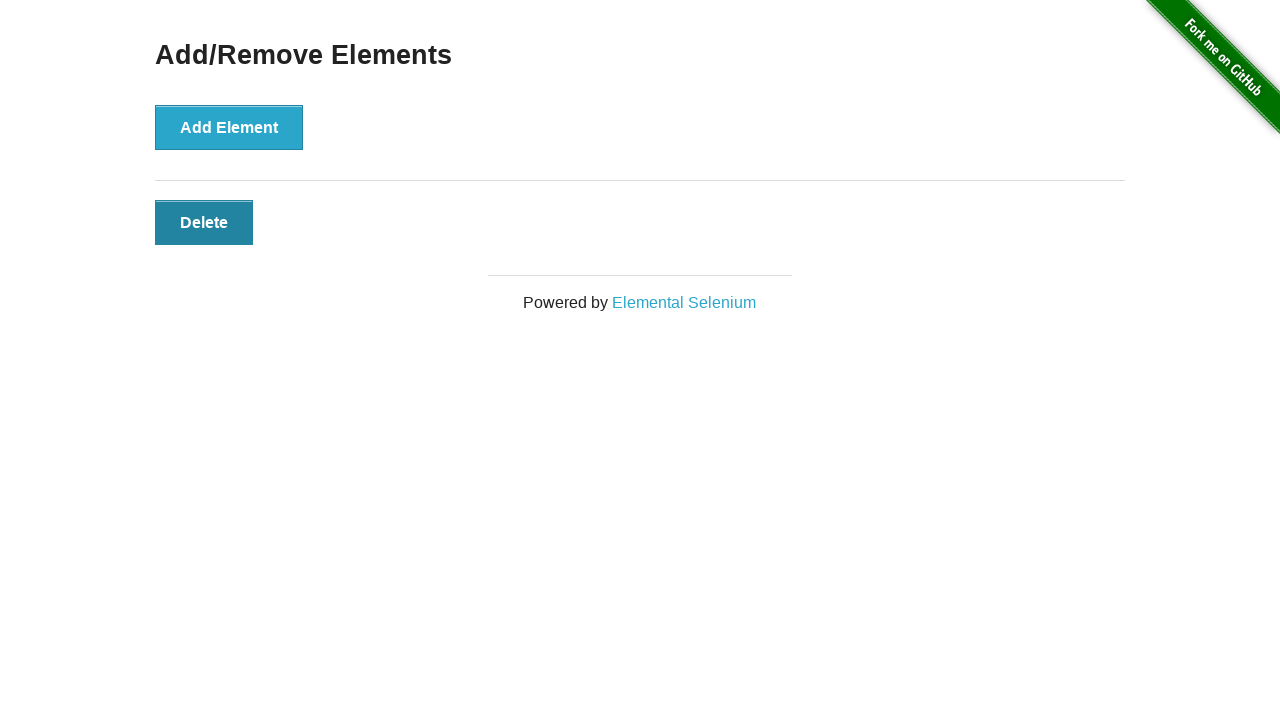

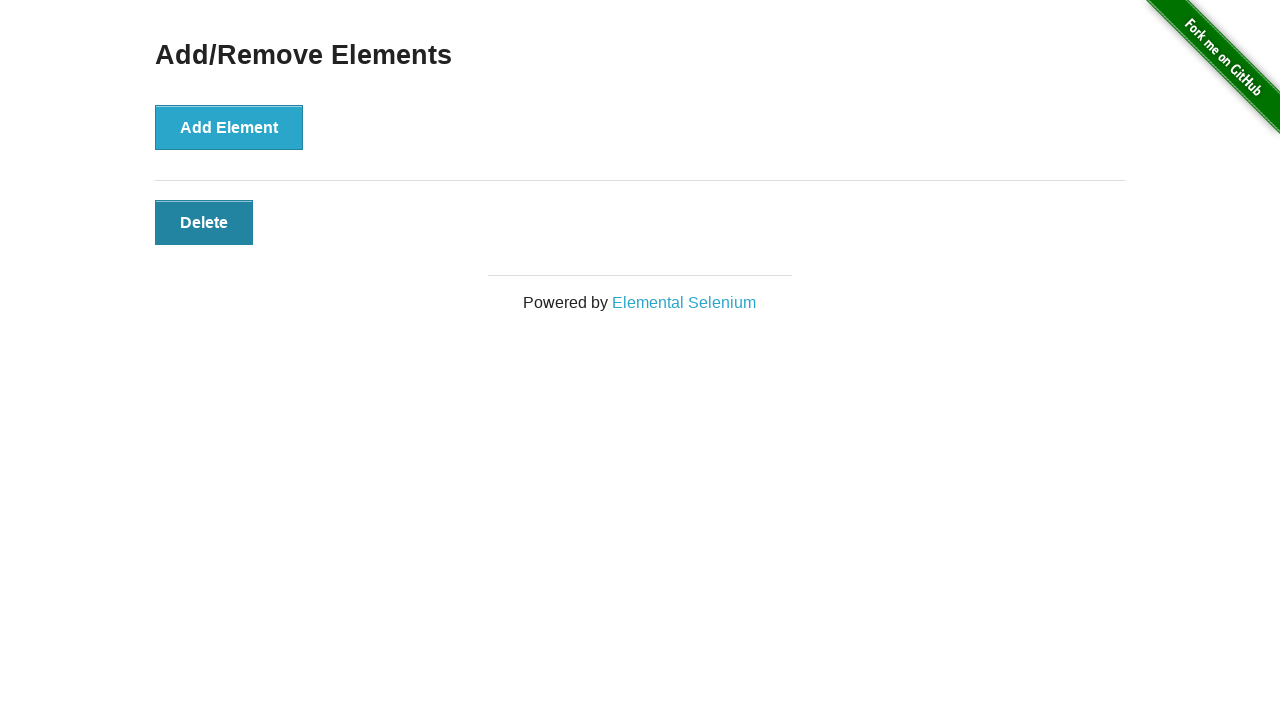